Navigates to the Time and Date moon phases page for Kyiv, Ukraine and verifies that the moon phase information table is displayed.

Starting URL: https://www.timeanddate.com/moon/phases/ukraine/kyiv

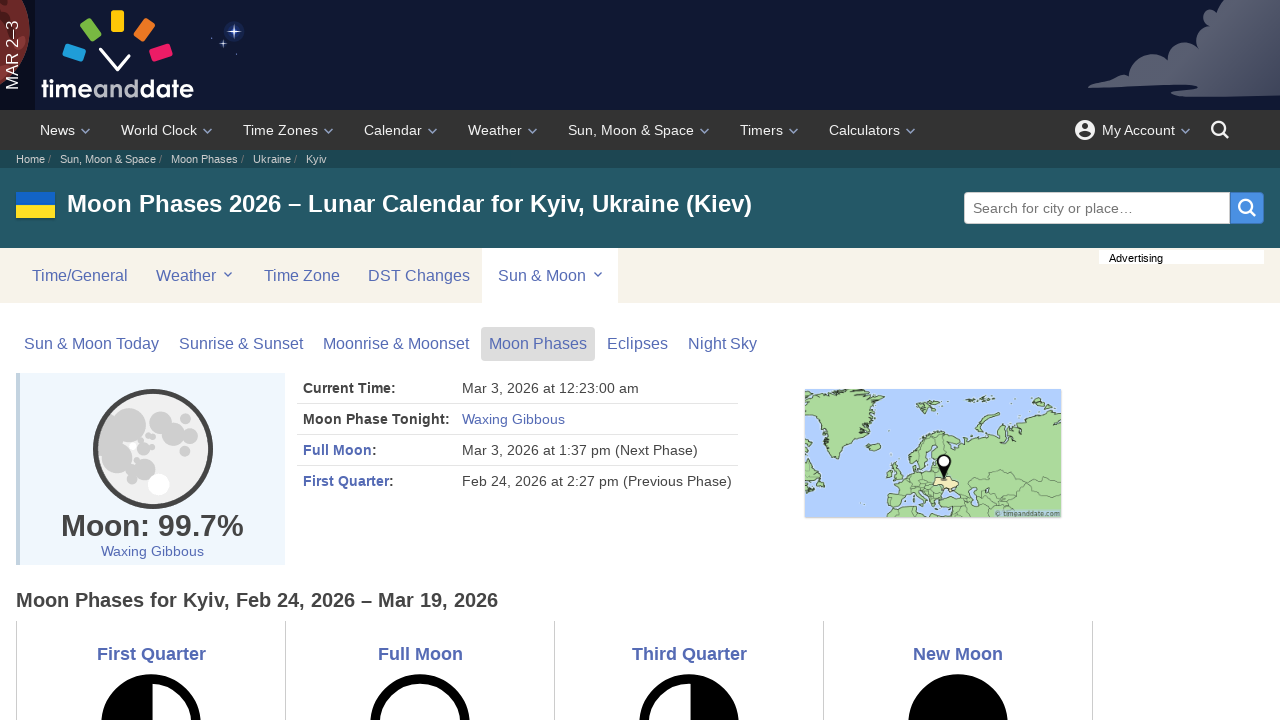

Moon phases table loaded on Kyiv, Ukraine moon phases page
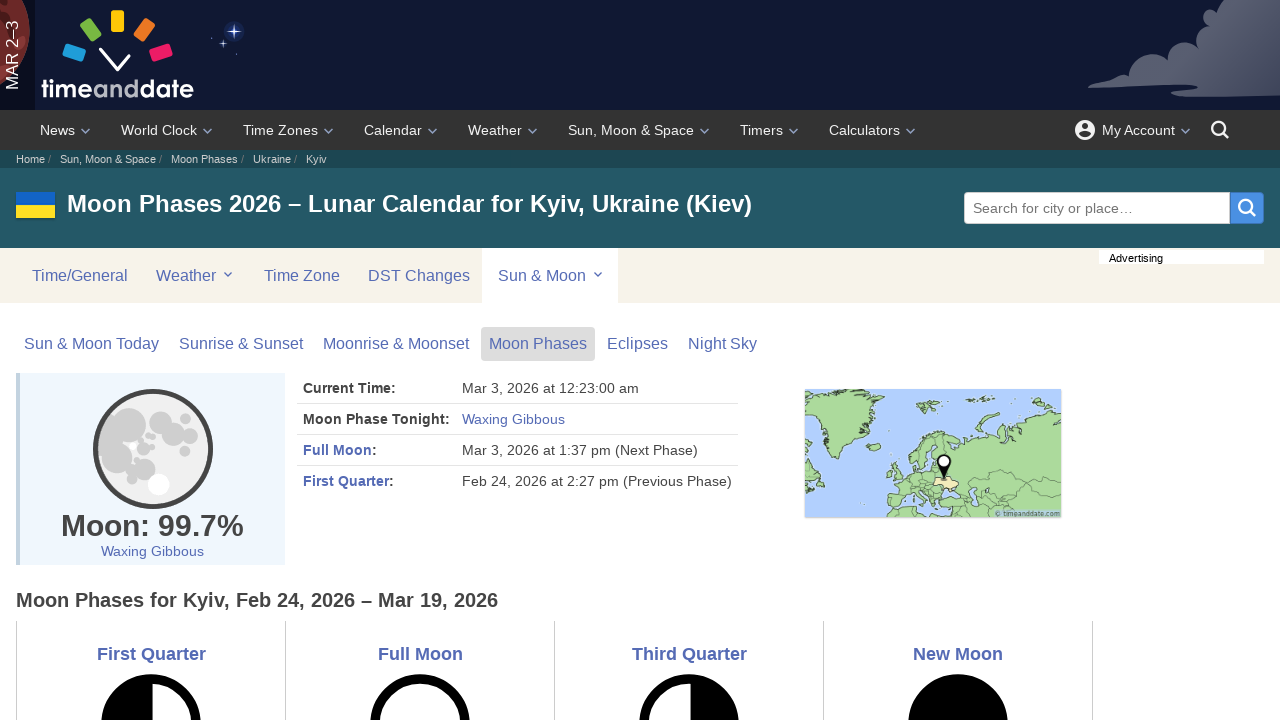

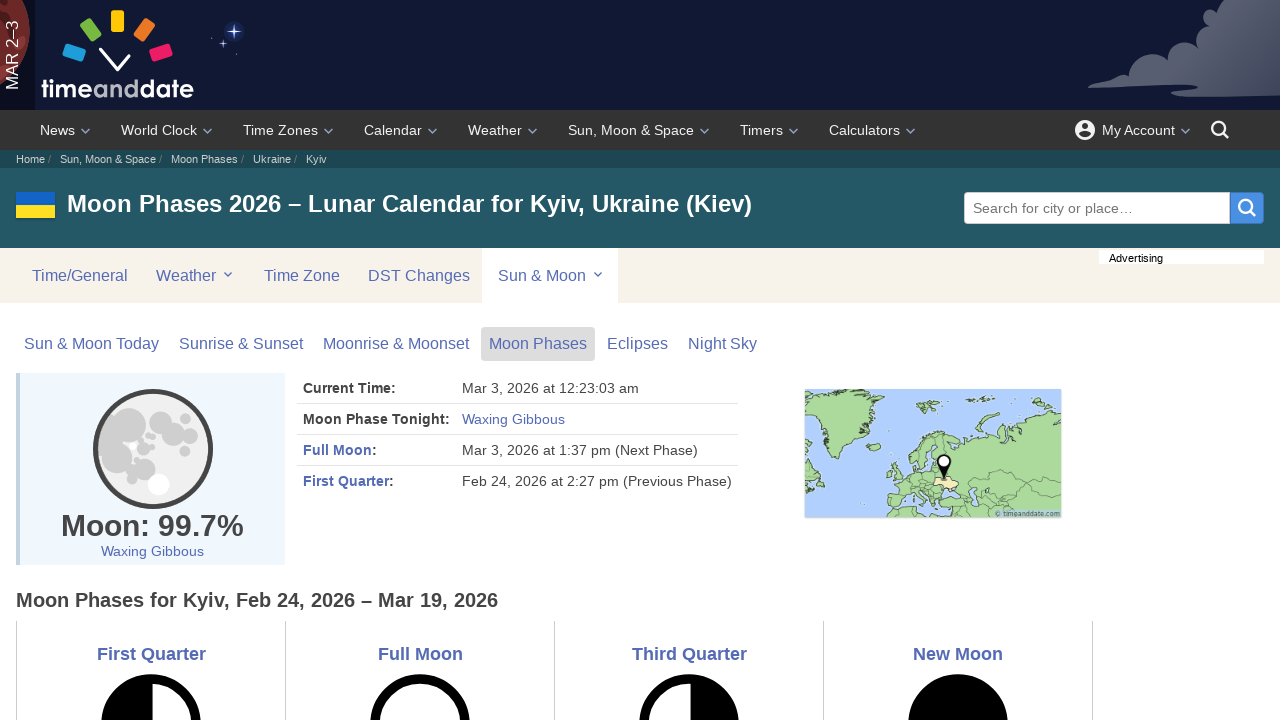